Tests adding specific vegetables (Cucumber, Brocolli, Beetroot) to the shopping cart on an e-commerce practice site by iterating through product listings and clicking add buttons for matching items.

Starting URL: https://rahulshettyacademy.com/seleniumPractise/

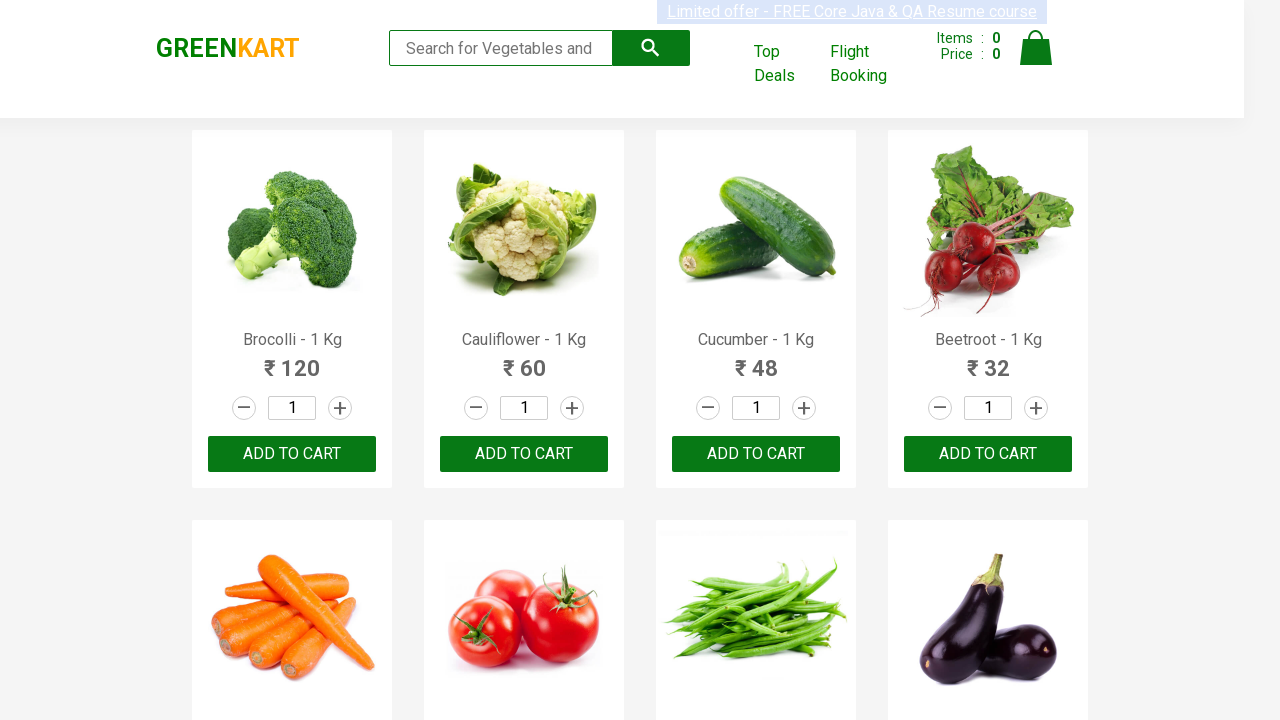

Waited for product listings to load
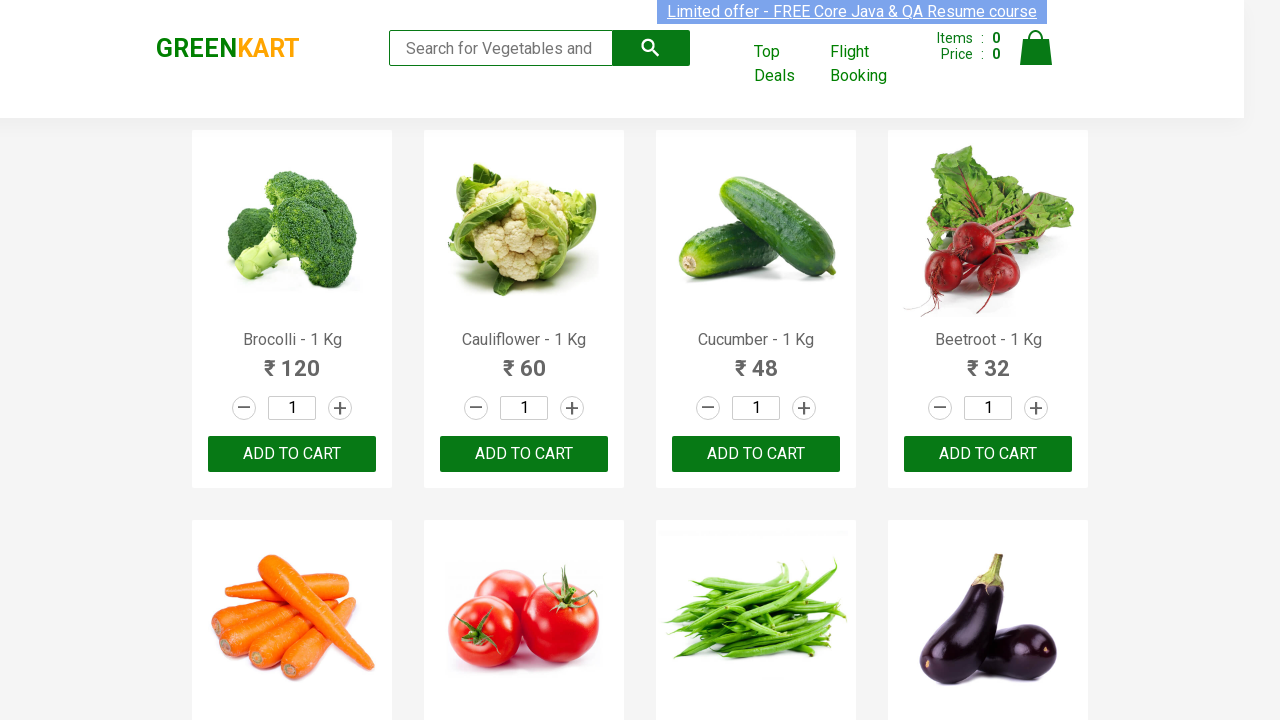

Retrieved all product name elements from page
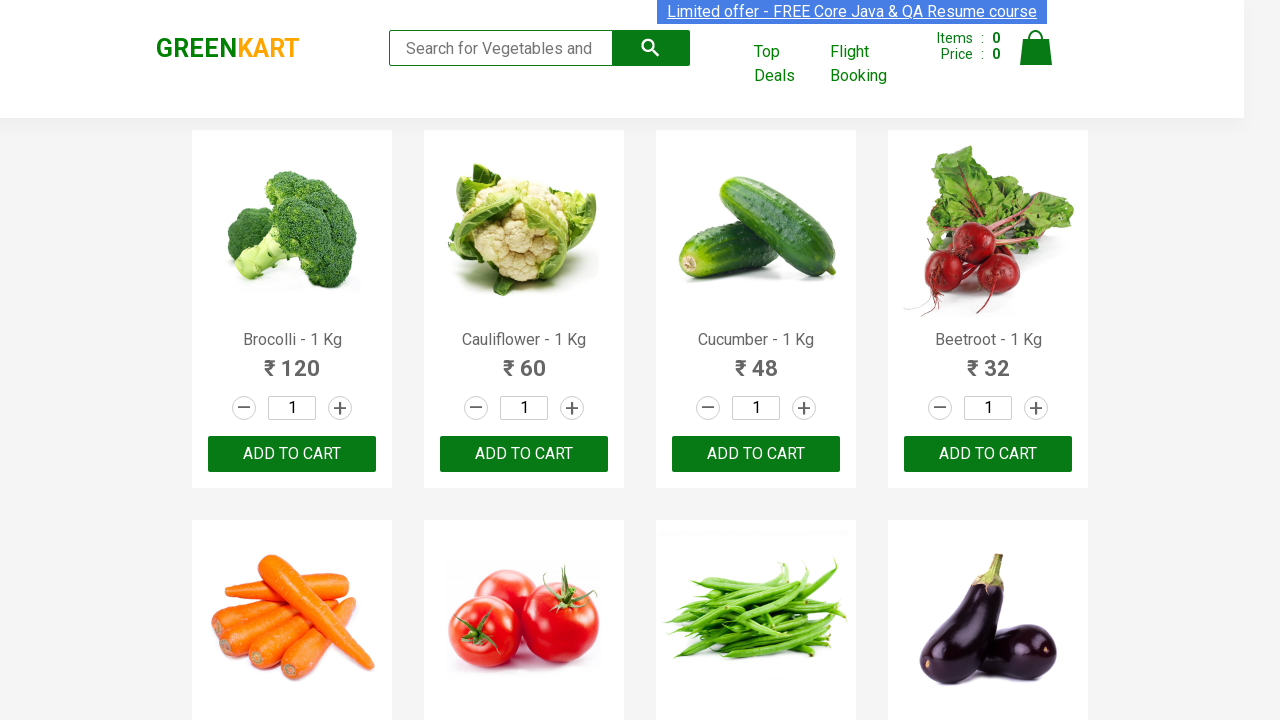

Clicked 'Add to Cart' button for Brocolli at (292, 454) on div.product-action button >> nth=0
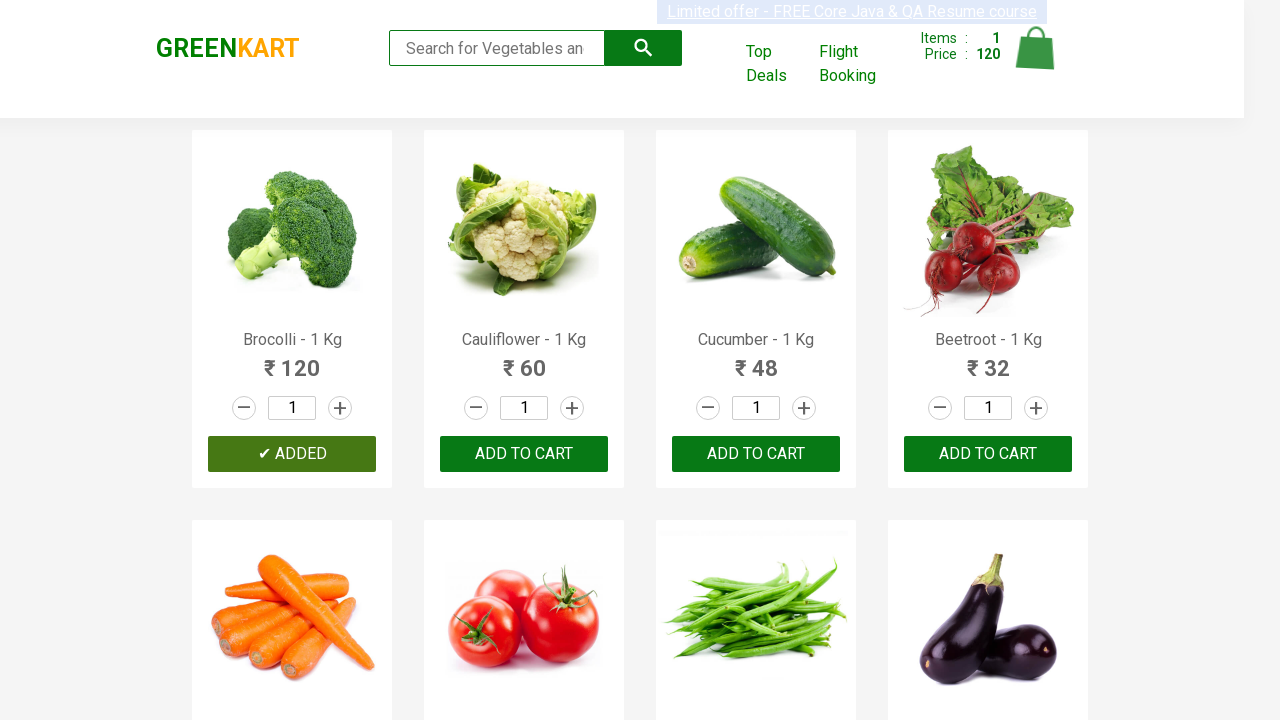

Clicked 'Add to Cart' button for Cucumber at (756, 454) on div.product-action button >> nth=2
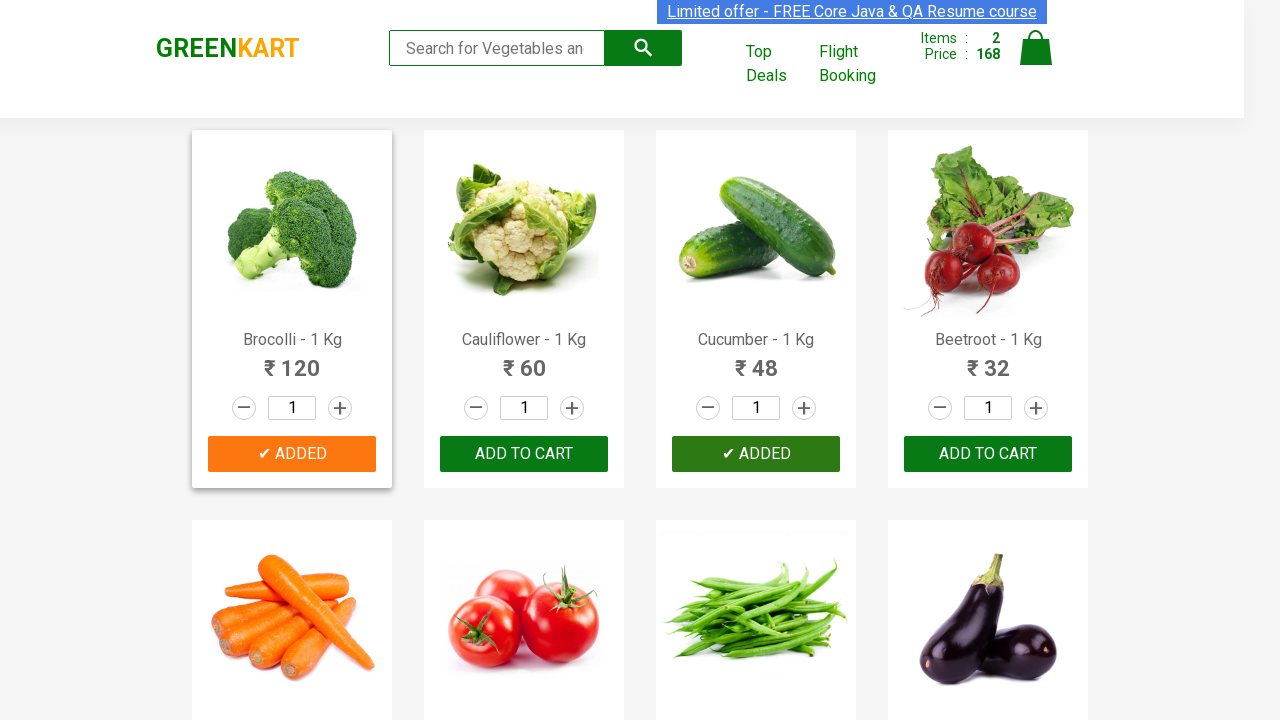

Clicked 'Add to Cart' button for Beetroot at (988, 454) on div.product-action button >> nth=3
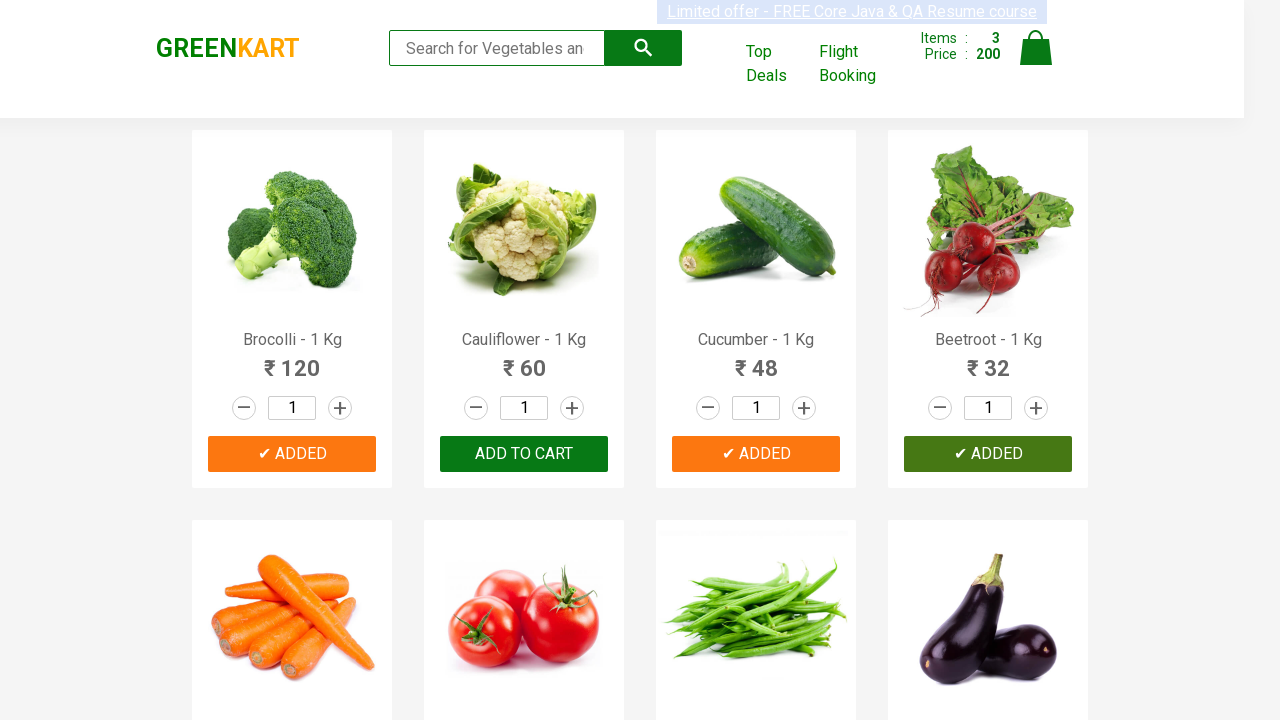

All target vegetables (Cucumber, Brocolli, Beetroot) have been added to cart
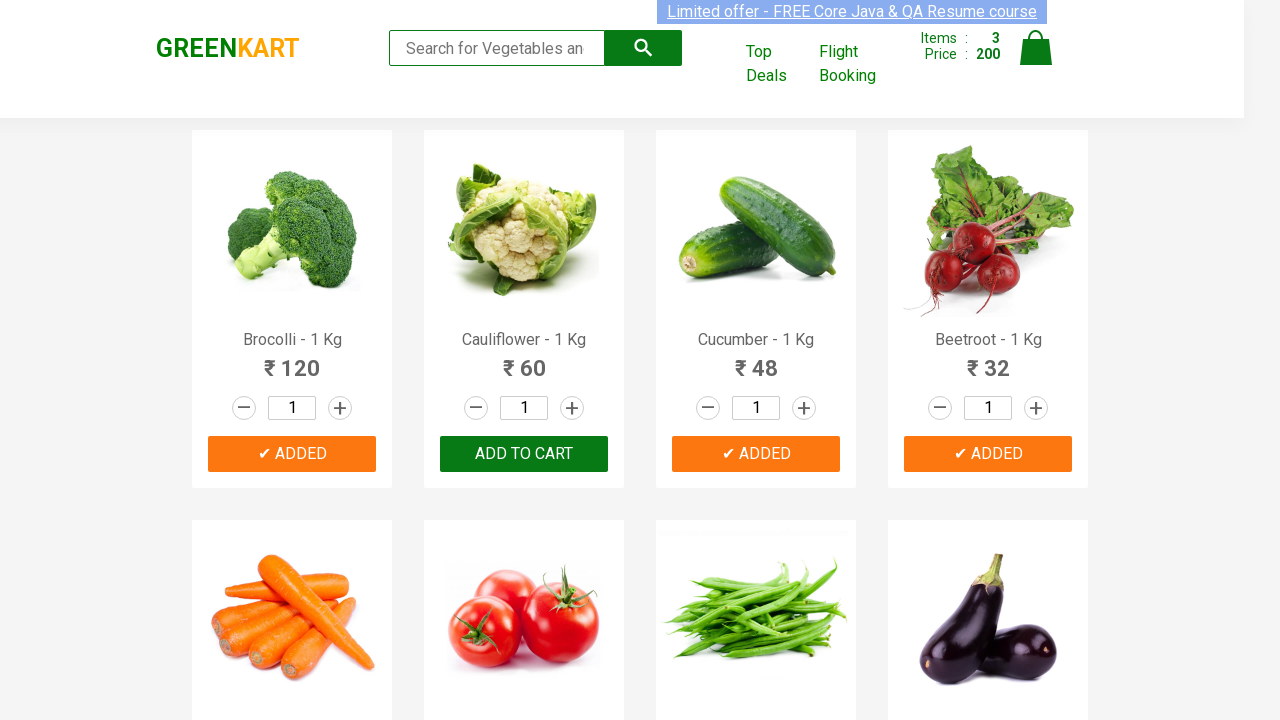

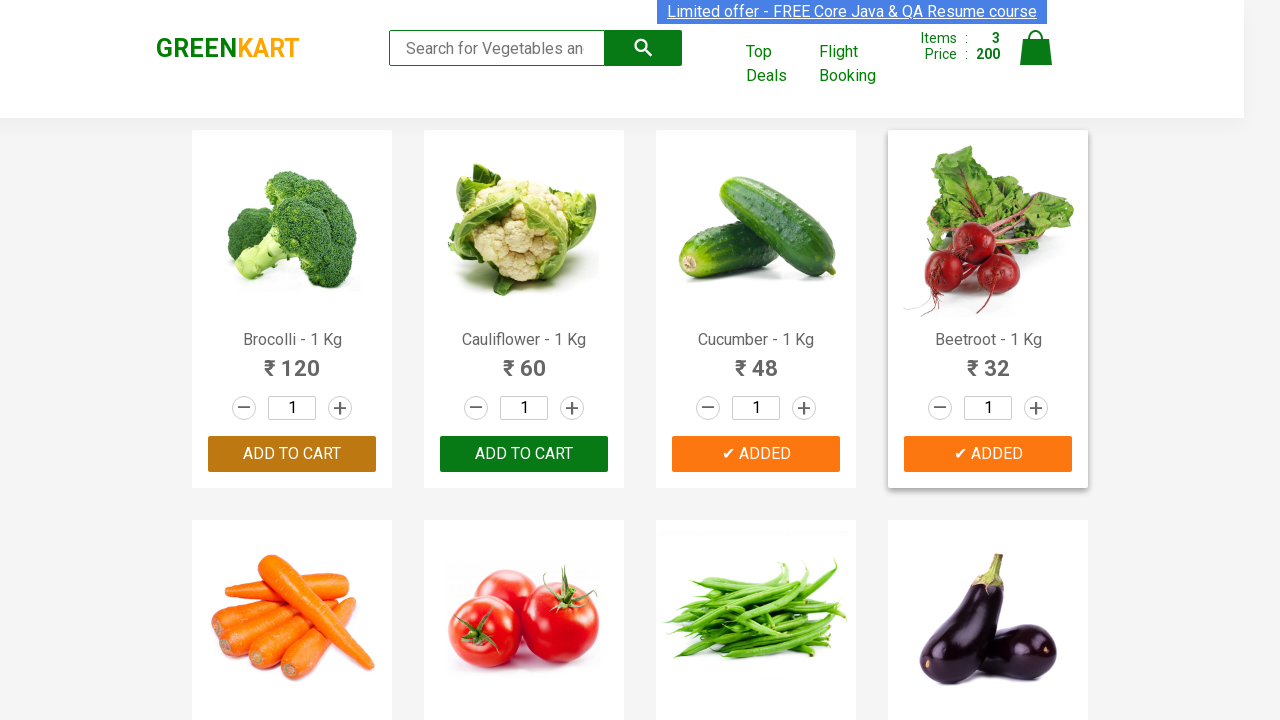